Tests various mouse actions (double-click, right-click, single-click) on a buttons demo page, then navigates to a text-box page to test form input and submission using different input methods.

Starting URL: https://demoqa.com/buttons

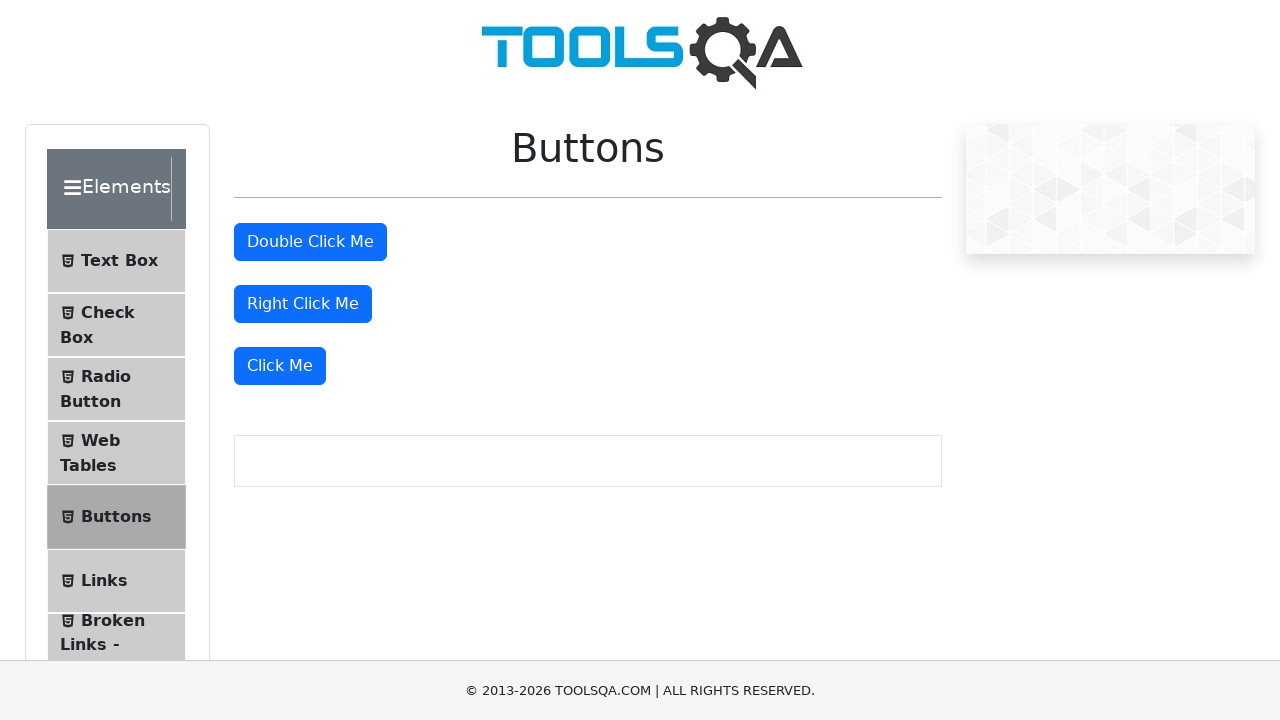

Double-clicked the double-click button at (310, 242) on #doubleClickBtn
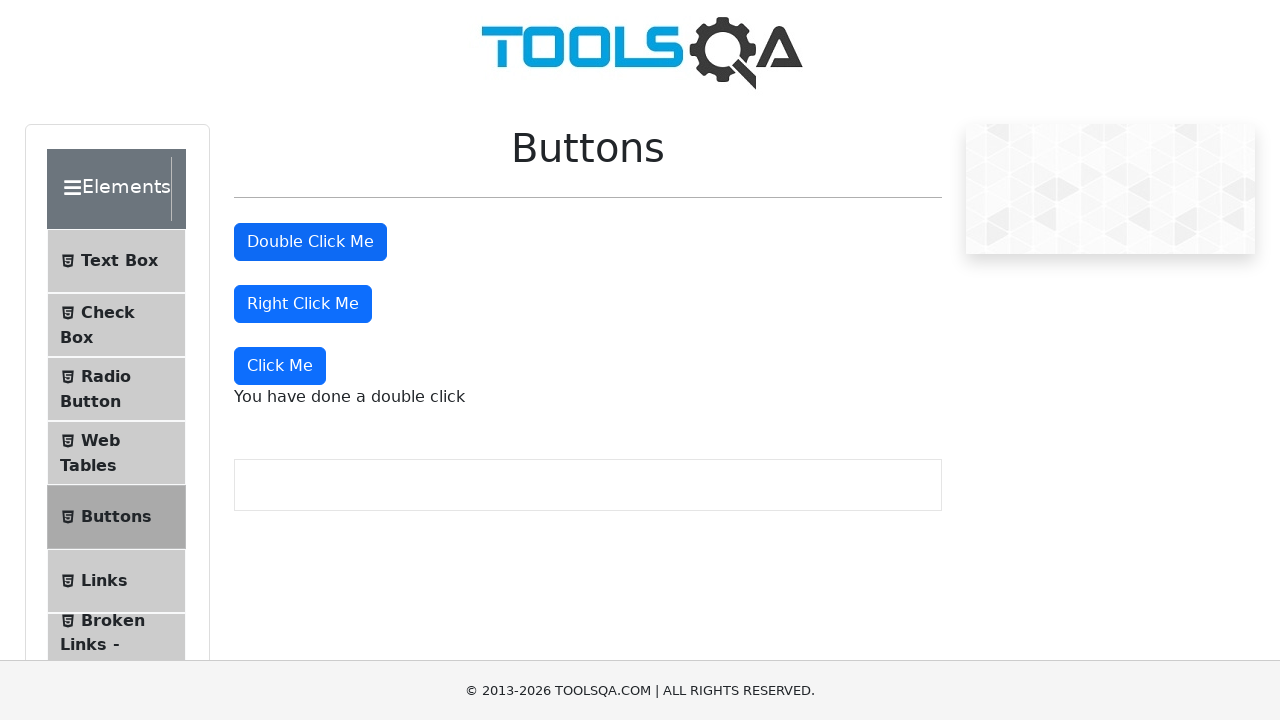

Right-clicked the right-click button at (303, 304) on #rightClickBtn
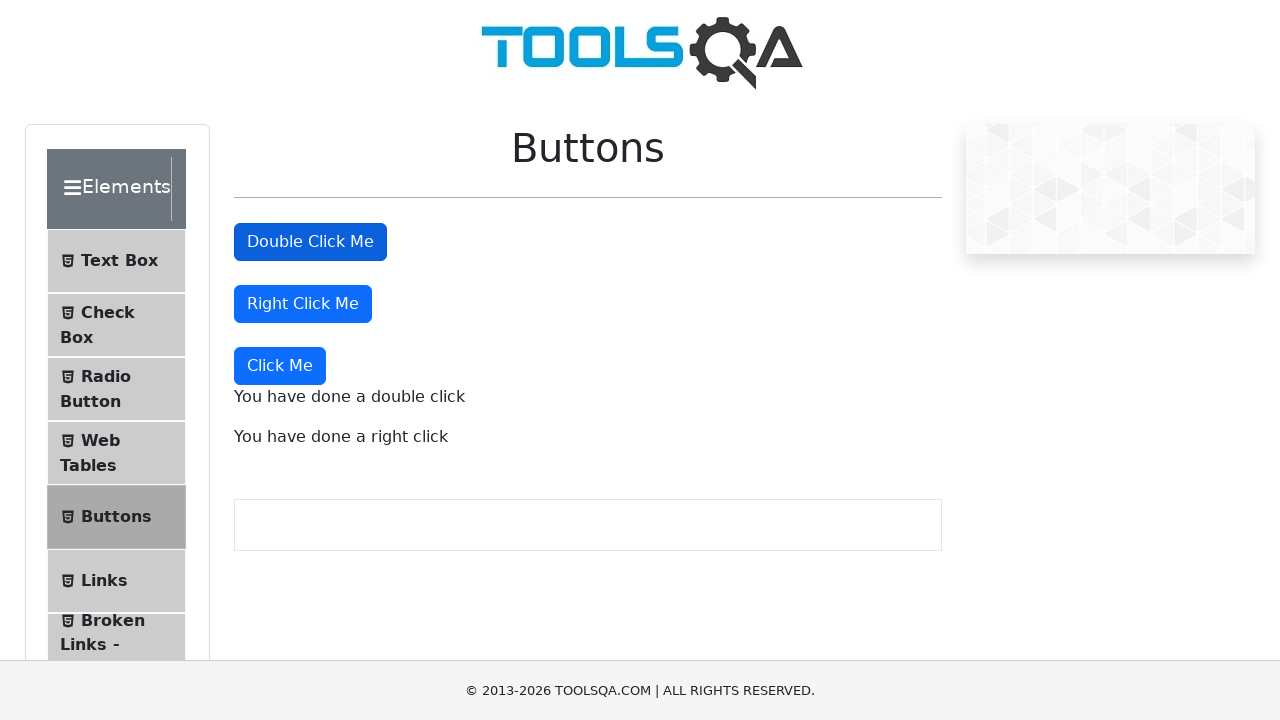

Single-clicked the 'Click Me' button at (280, 366) on xpath=//button[text()='Click Me']
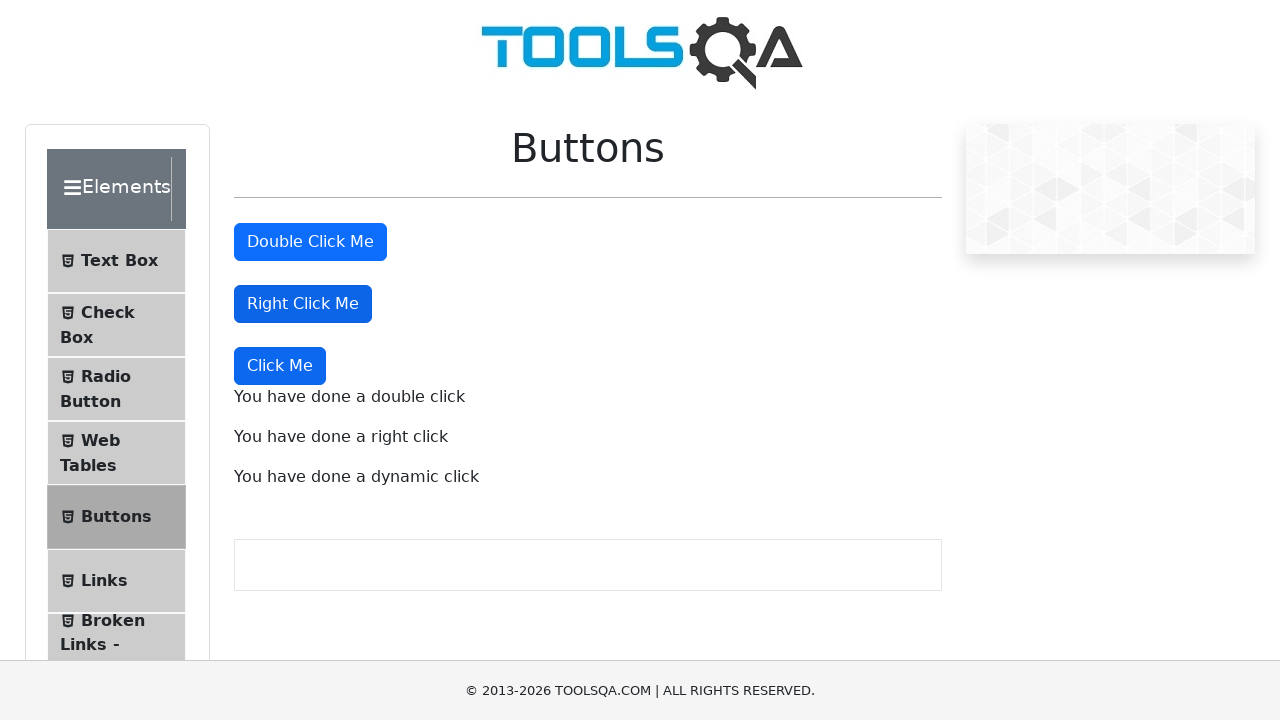

Navigated to text-box page
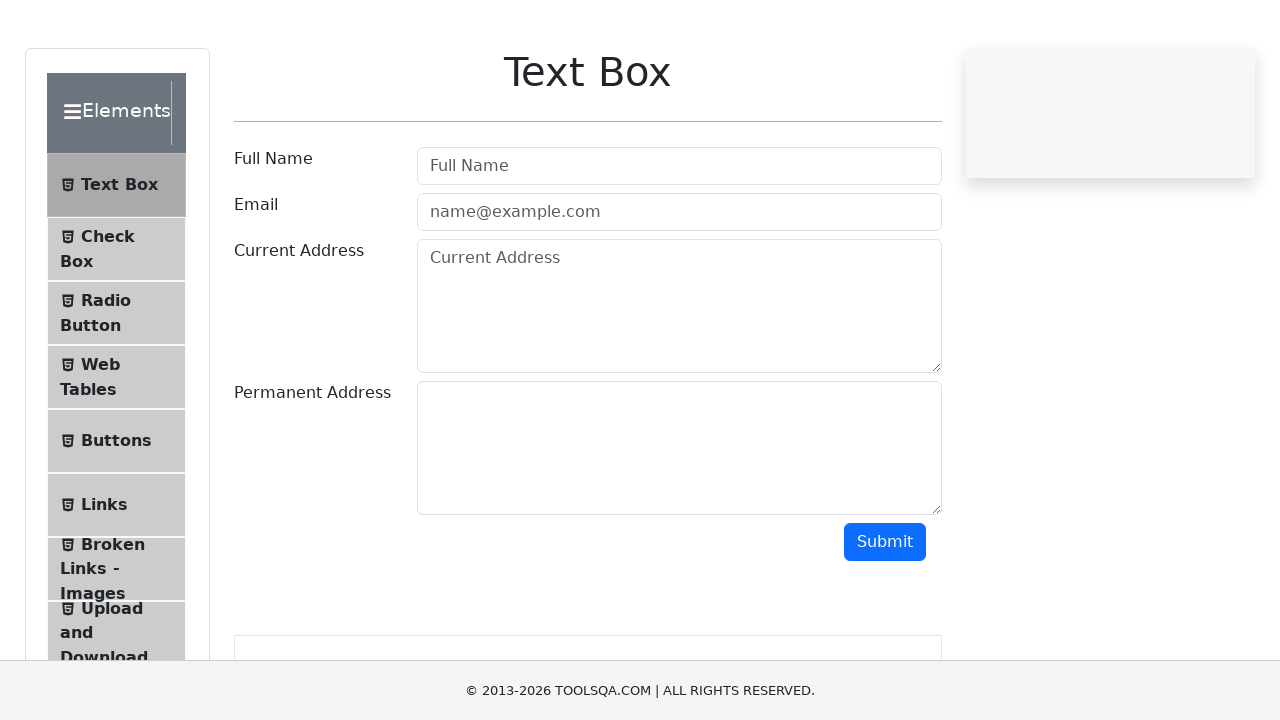

Filled userName field with 'Selenium Test User' on #userName
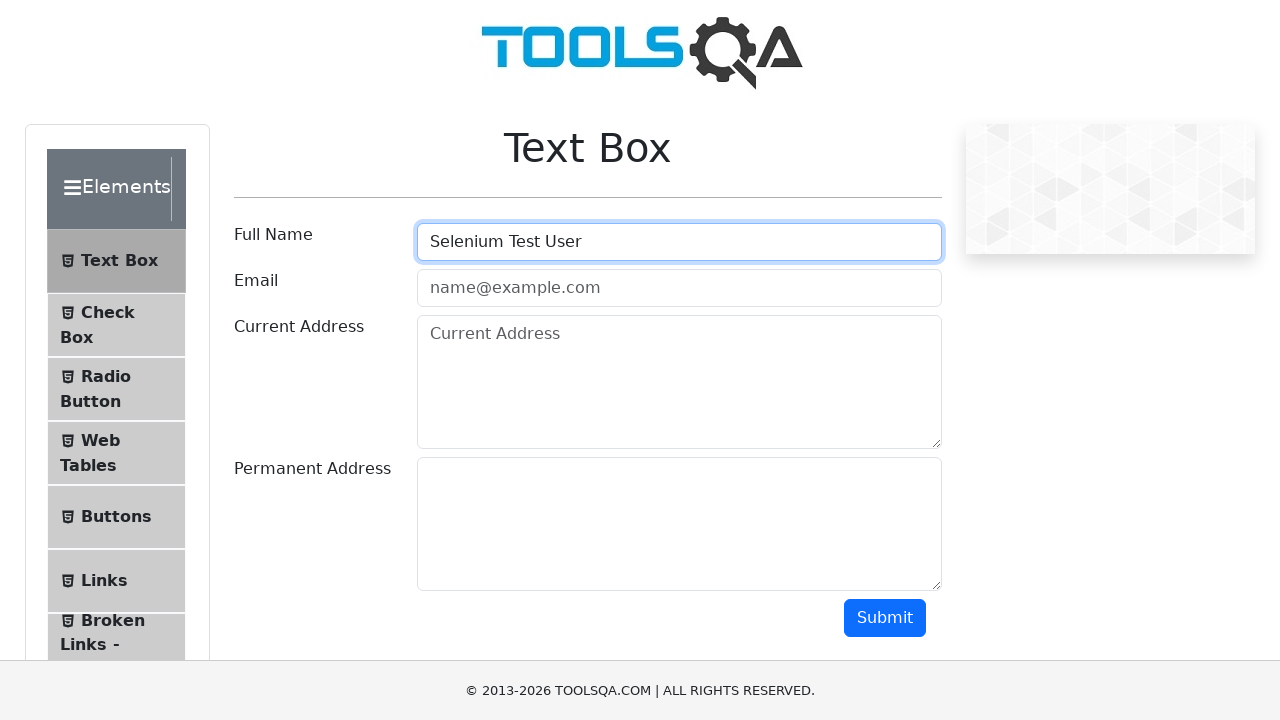

Cleared and refilled userName field with 'ActionChains User' on #userName
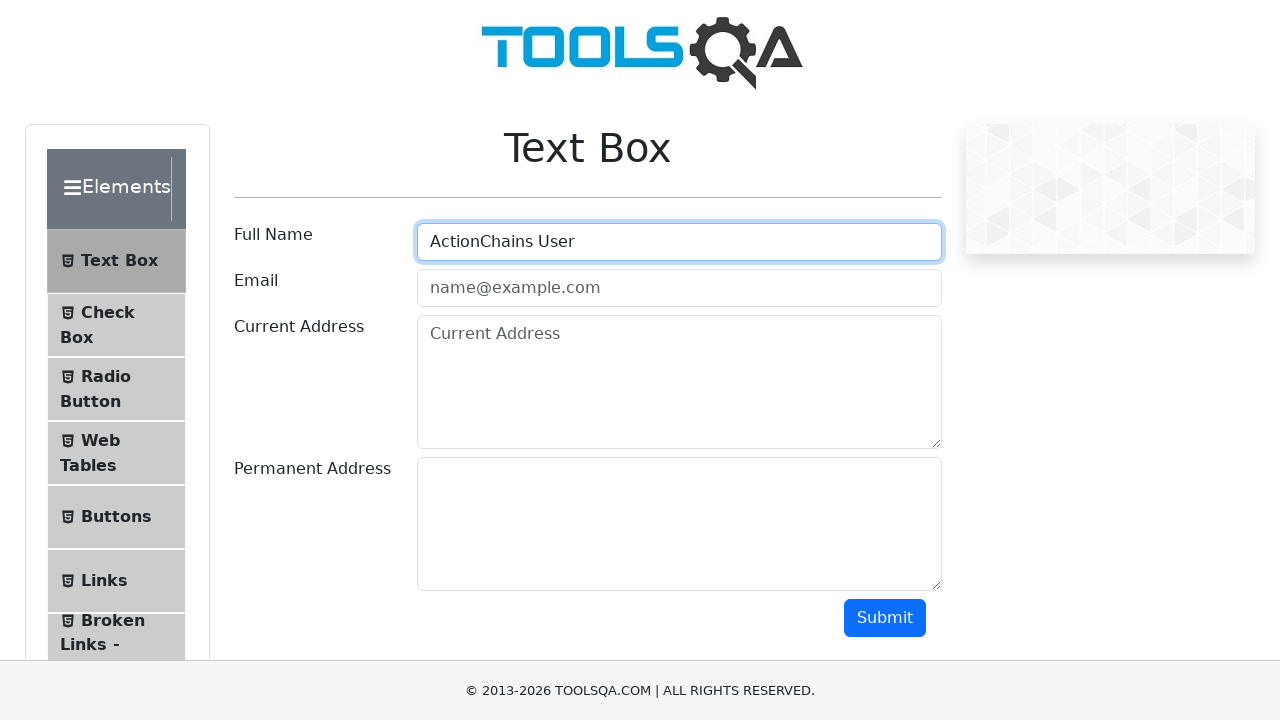

Clicked the submit button at (885, 618) on #submit
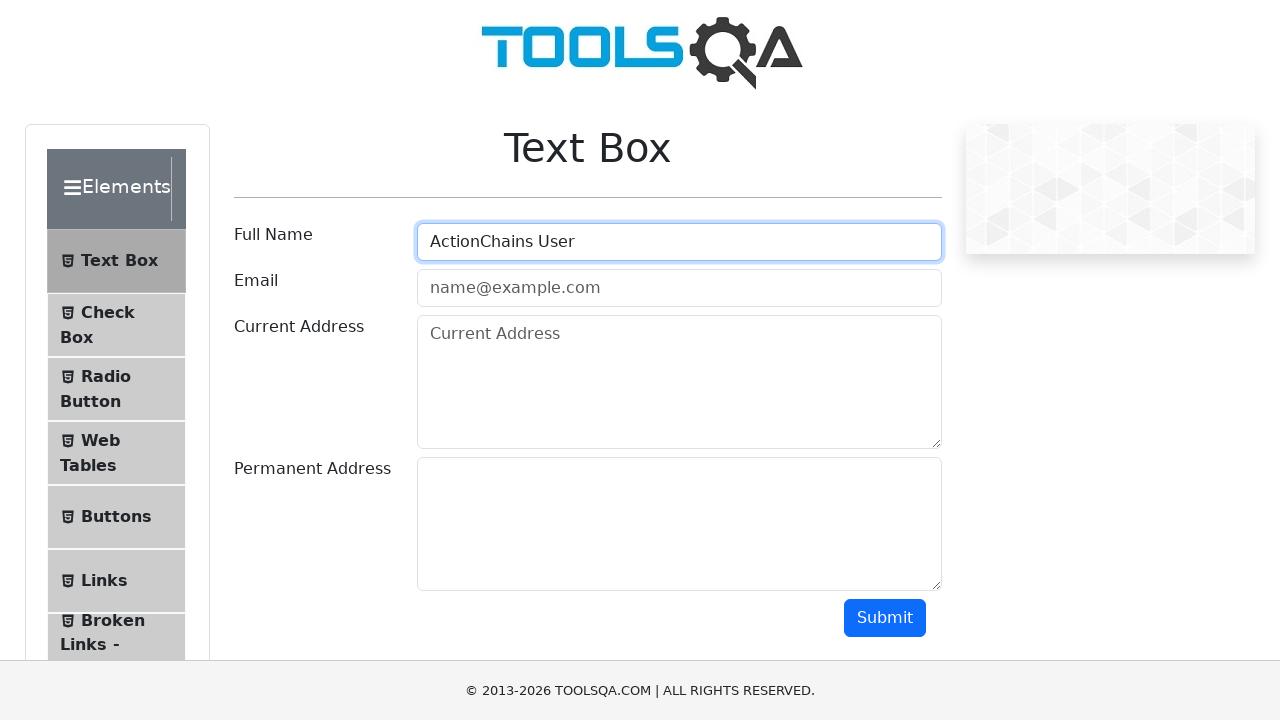

Waited for form submission to process
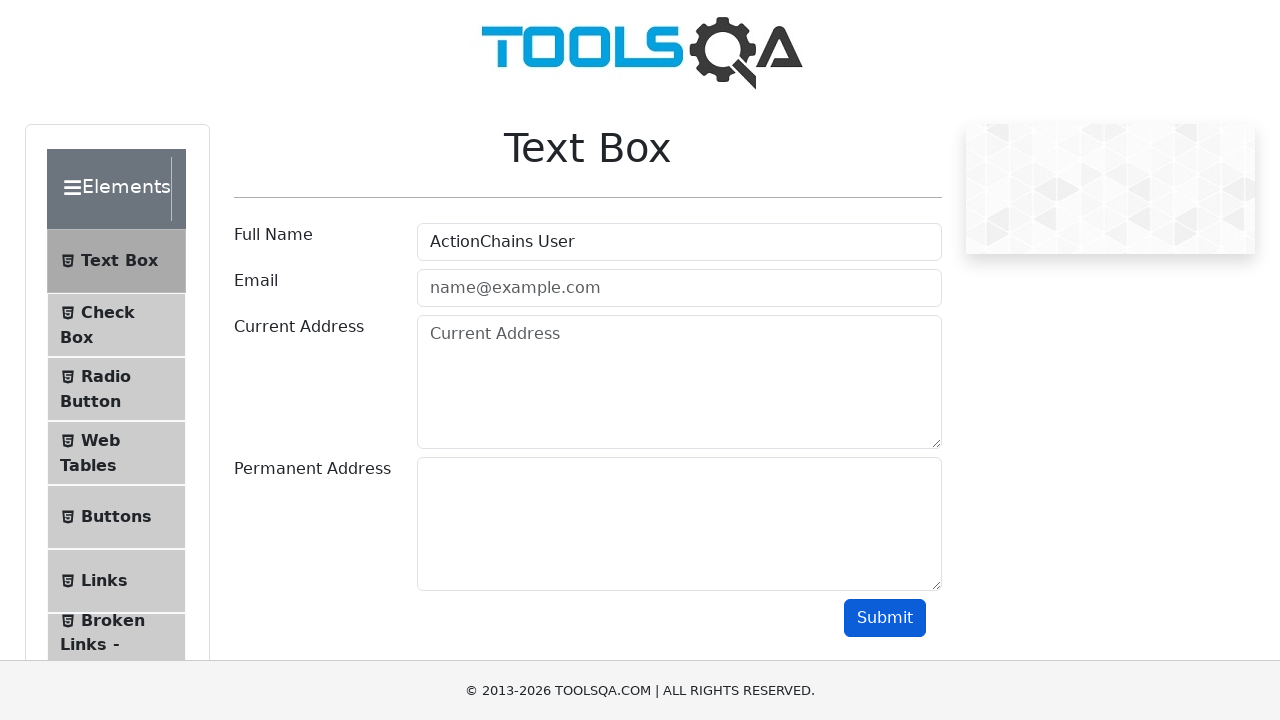

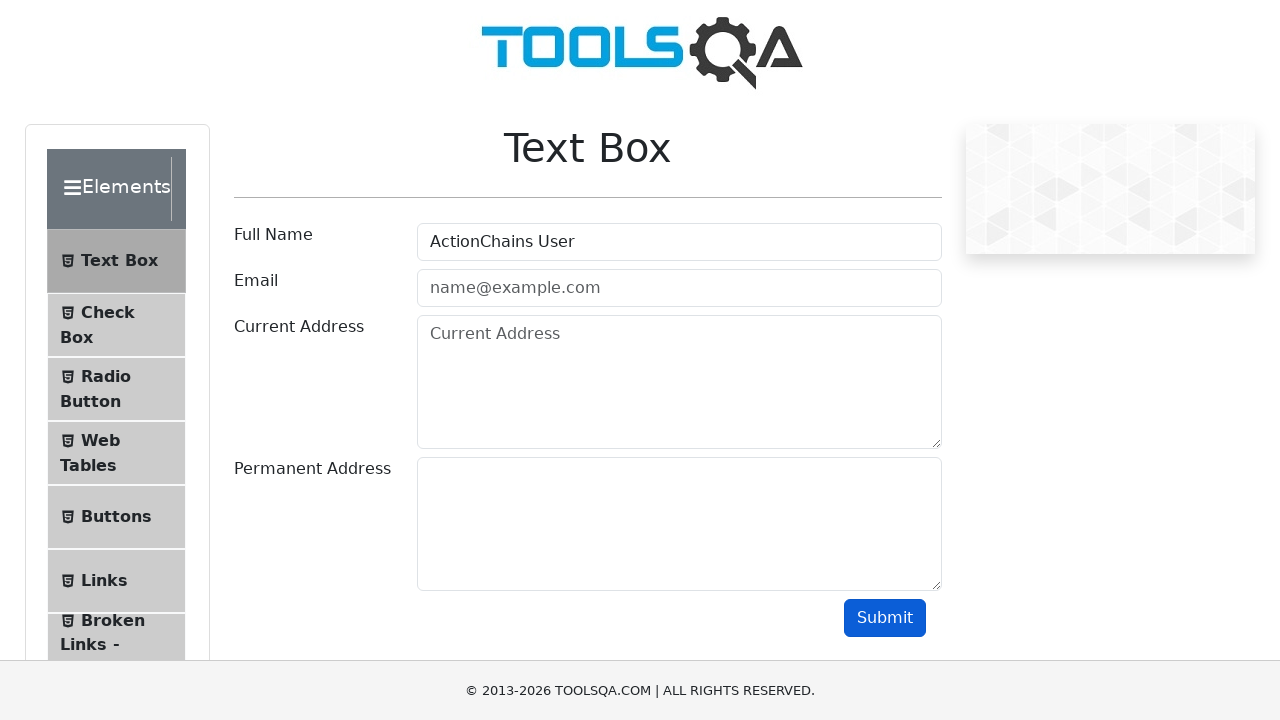